Tests dropdown menu navigation by hovering over "Courses" menu, then hovering over "Data Warehousing" submenu, and finally clicking on "COGNOS Certification Training" link.

Starting URL: http://greenstech.in/selenium-course-content.html

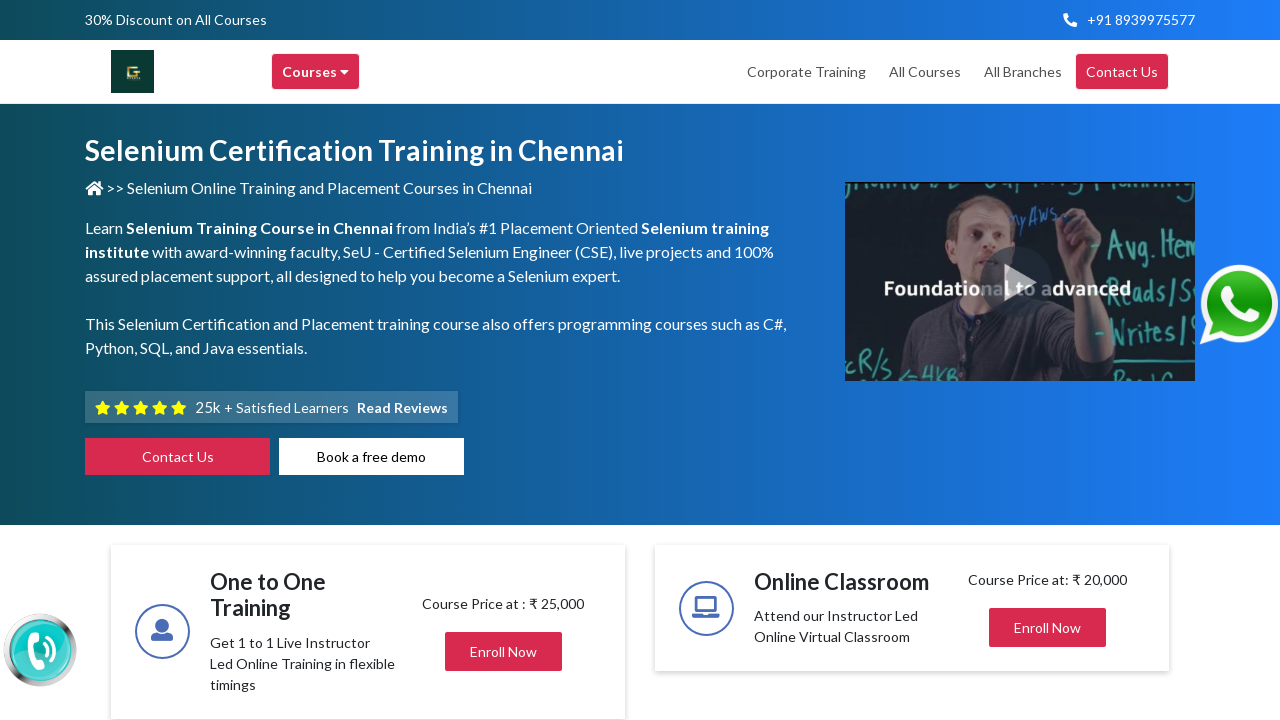

Hovered over 'Courses' menu item at (316, 72) on xpath=//div[text()='Courses ']
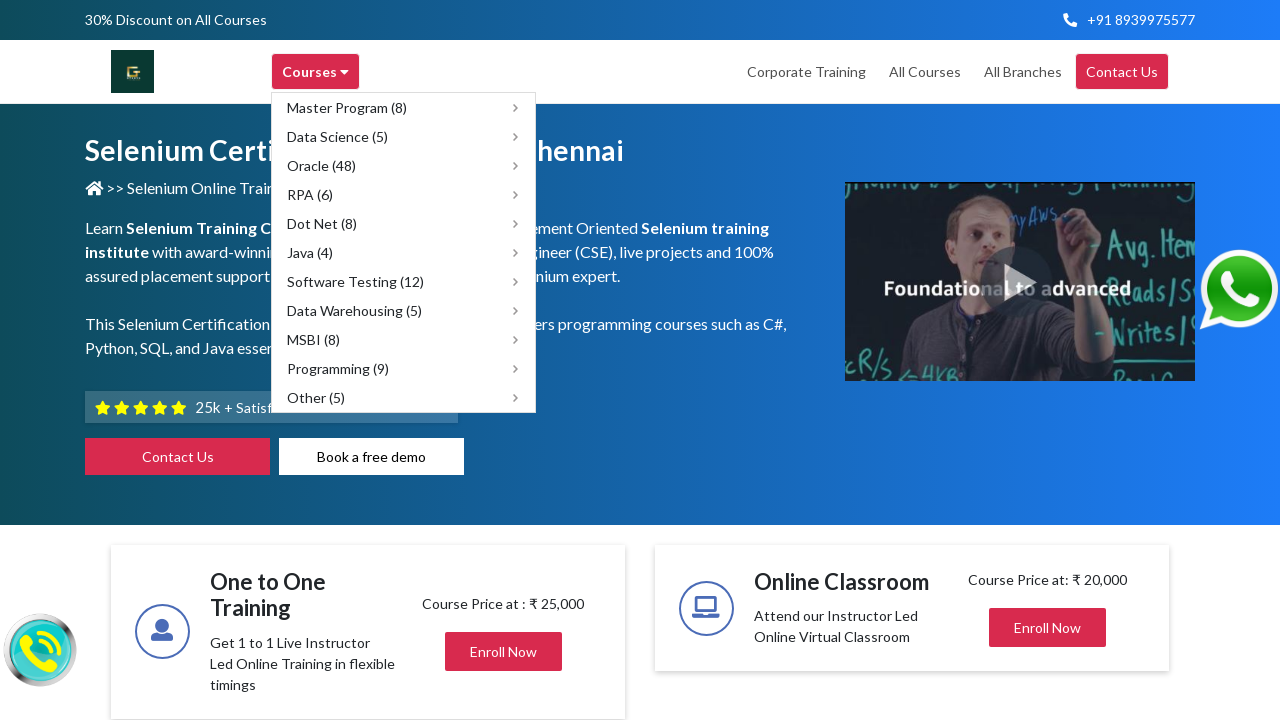

Hovered over 'Data Warehousing (5)' submenu item at (354, 310) on xpath=//span[text()='Data Warehousing (5)']
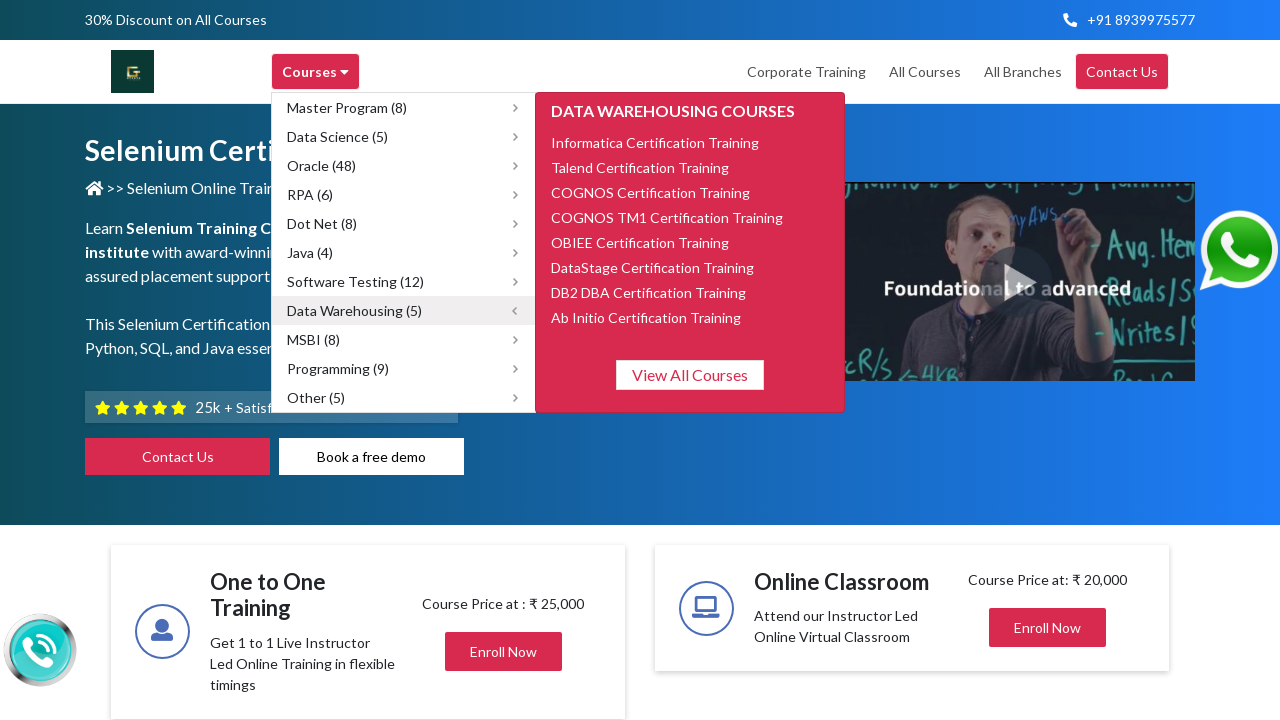

Clicked on 'COGNOS Certification Training' link at (650, 192) on xpath=//span[text()='COGNOS Certification Training']
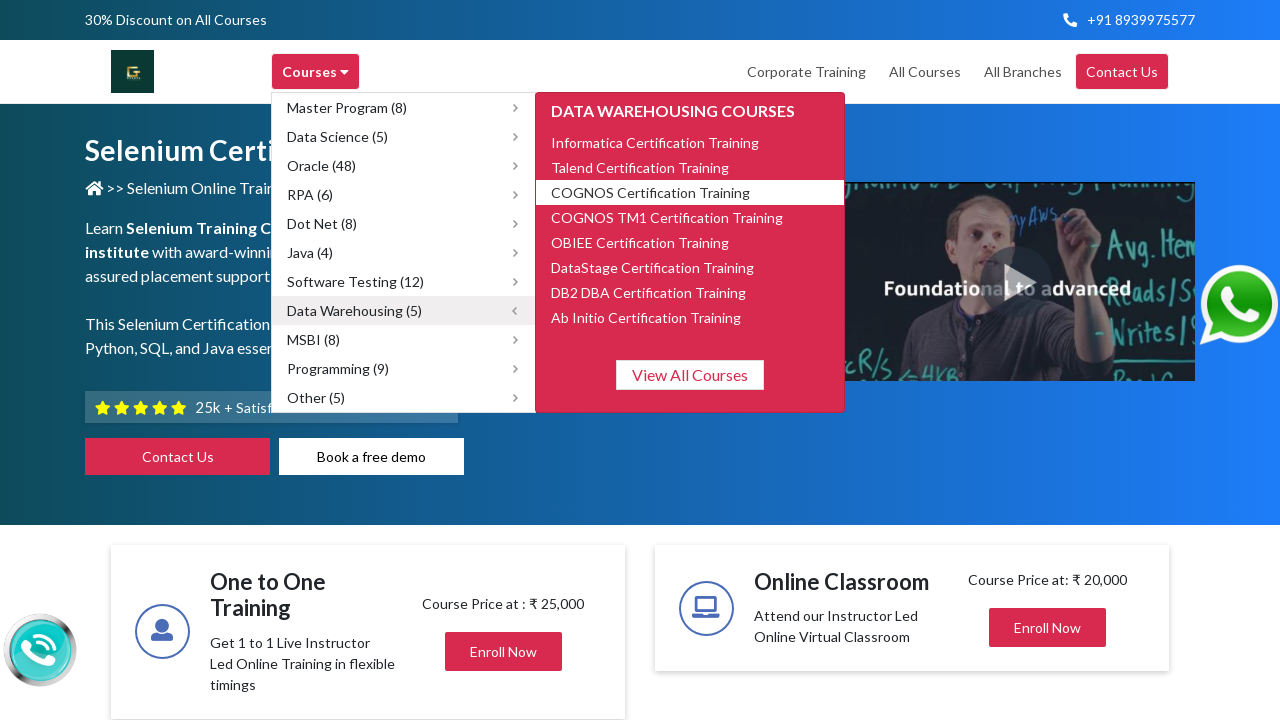

Navigation completed and page loaded
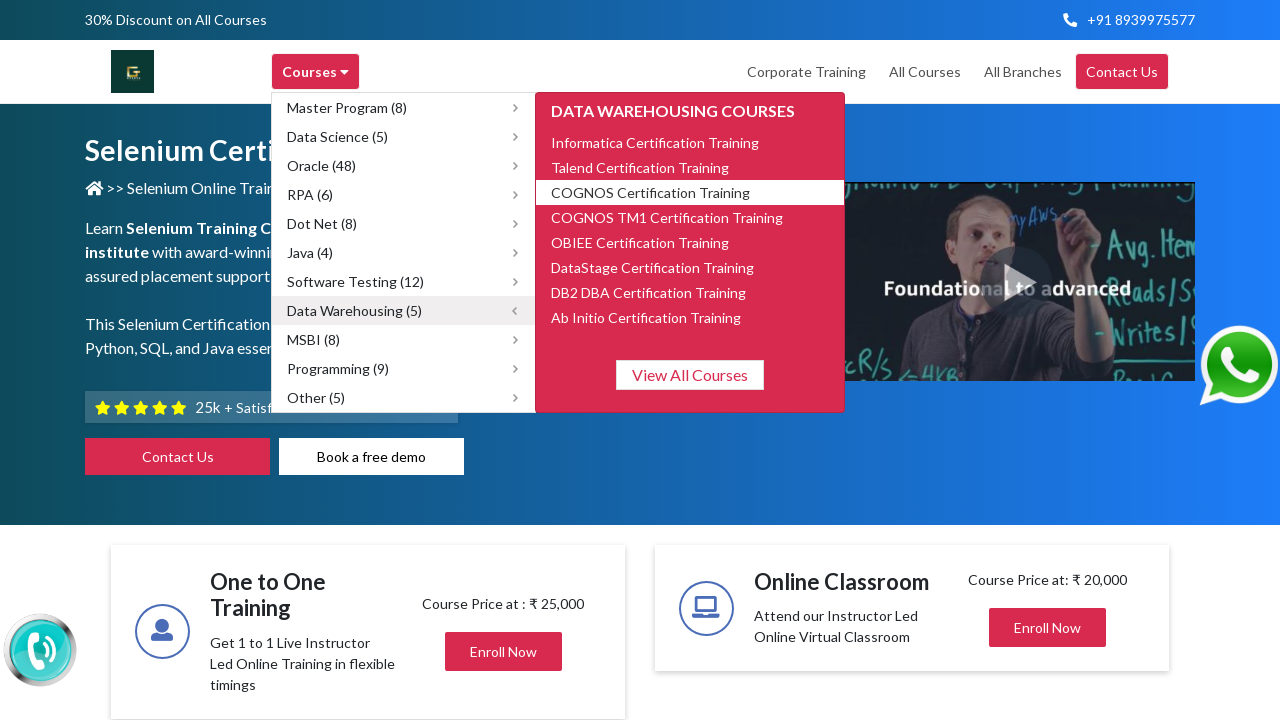

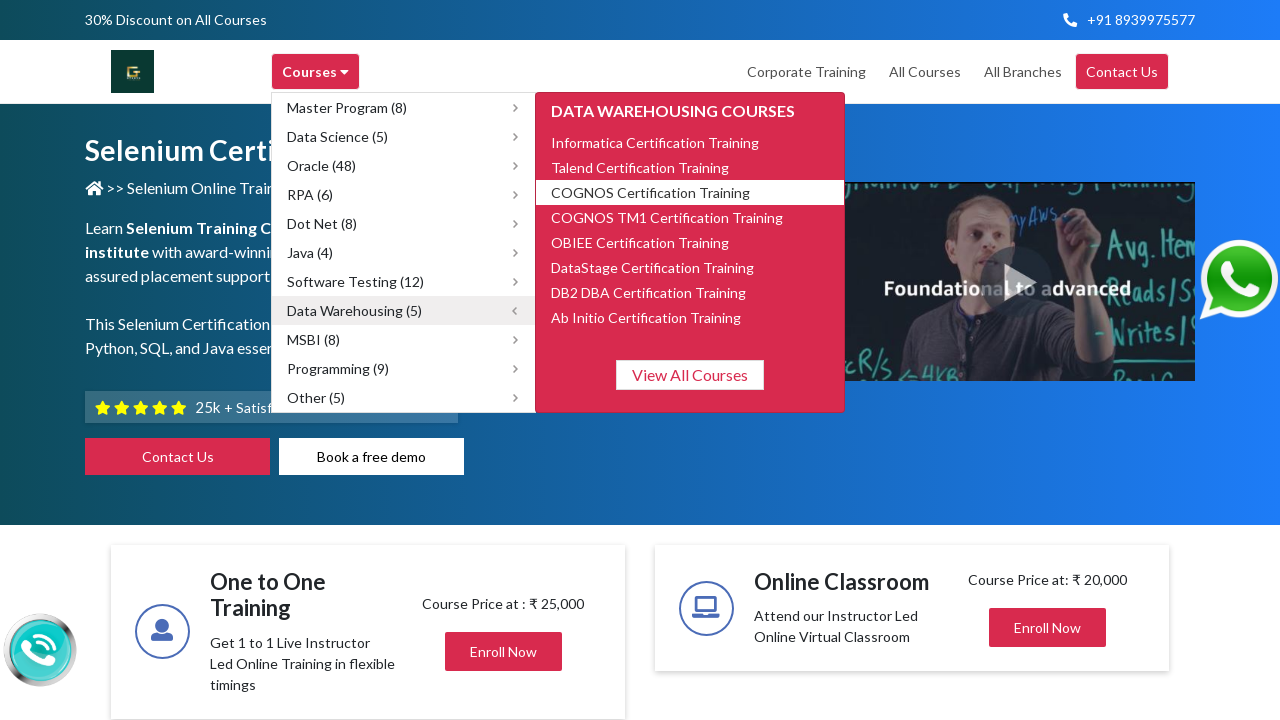